Tests filling a user name field on a practice page by entering a name value after waiting for the page loader to disappear

Starting URL: https://selectorshub.com/xpath-practice-page/

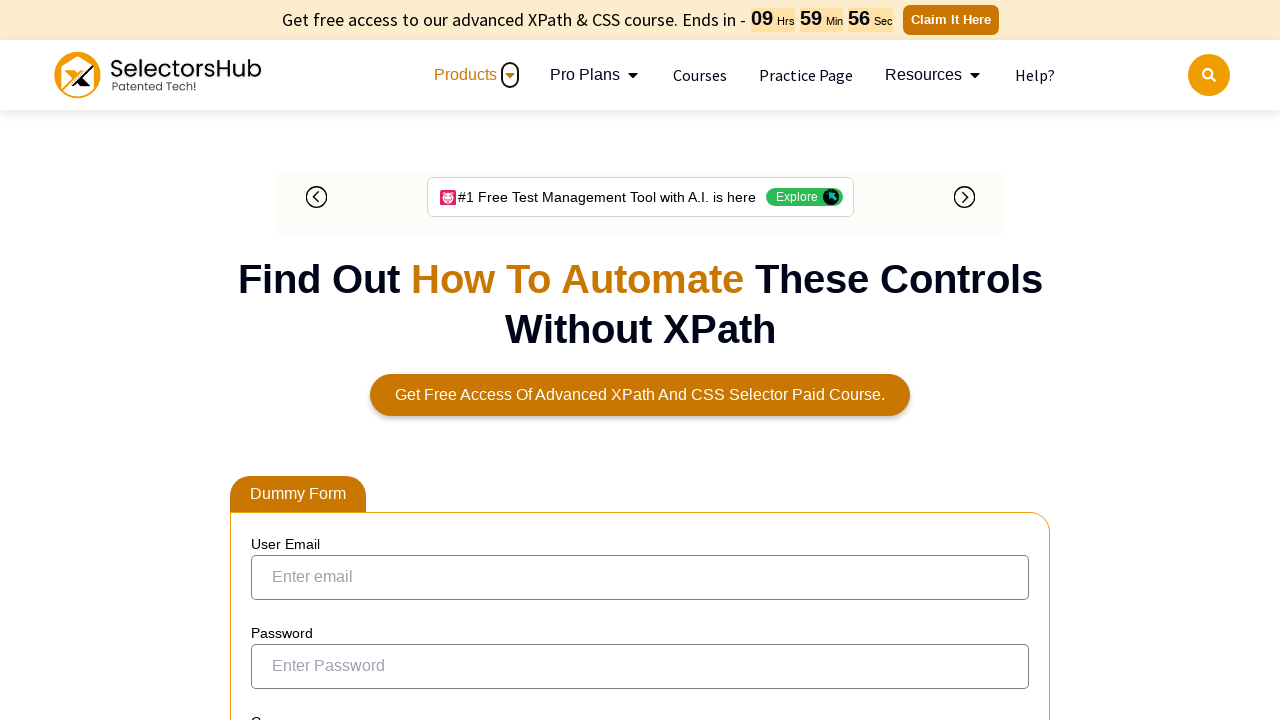

Waited for page loader to disappear
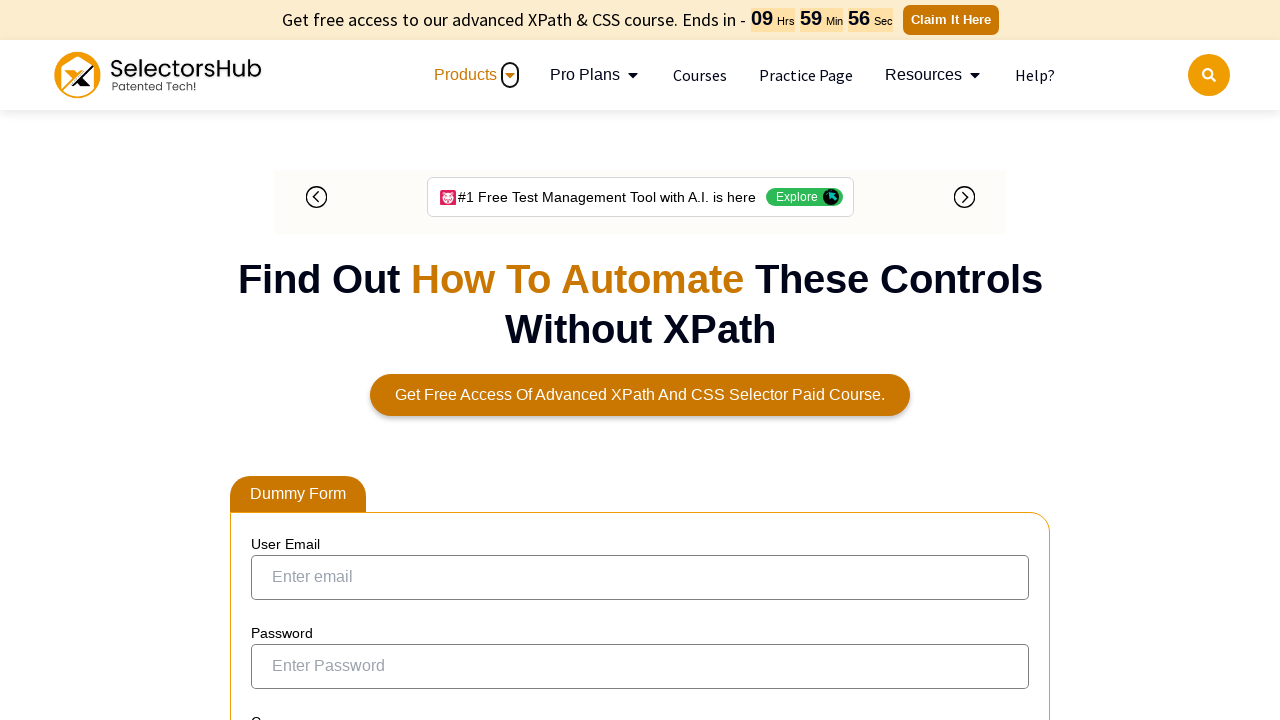

Filled user name field with 'Pizza Eater' on internal:attr=[placeholder="enter name"s]
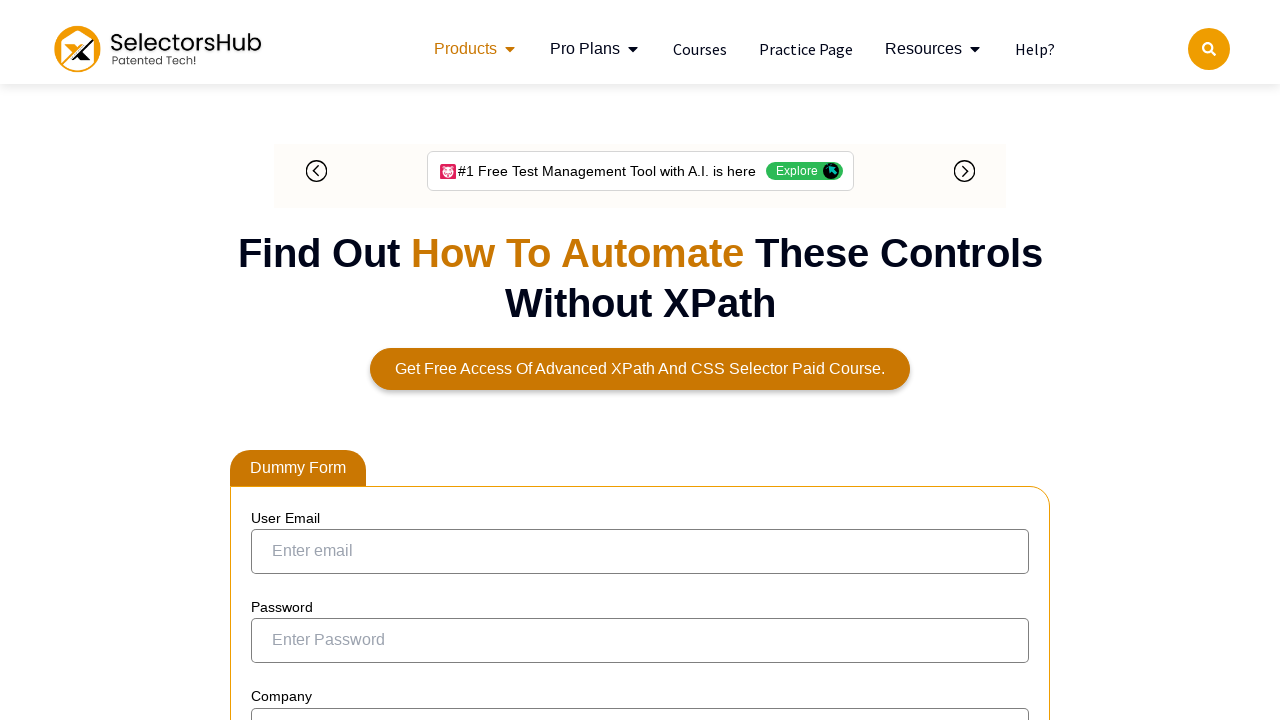

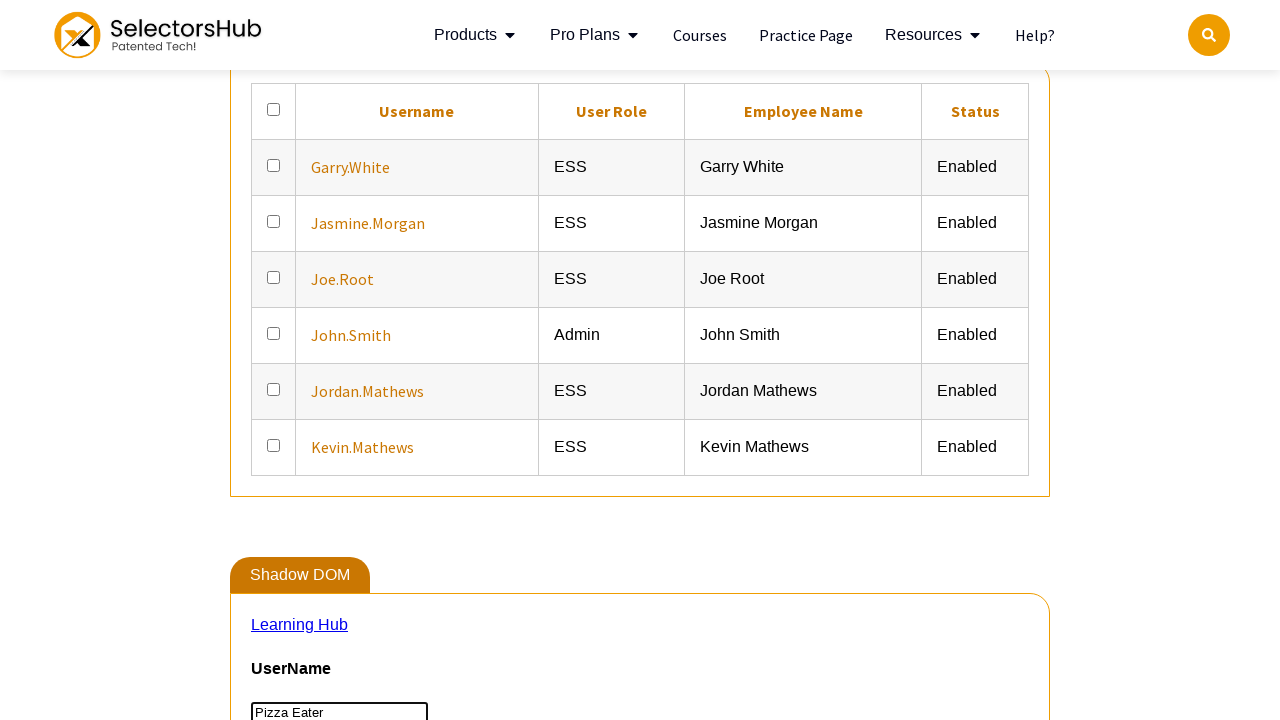